Tests drag and drop functionality by dragging an element and dropping it onto a target droppable area within an iframe

Starting URL: http://jqueryui.com/droppable

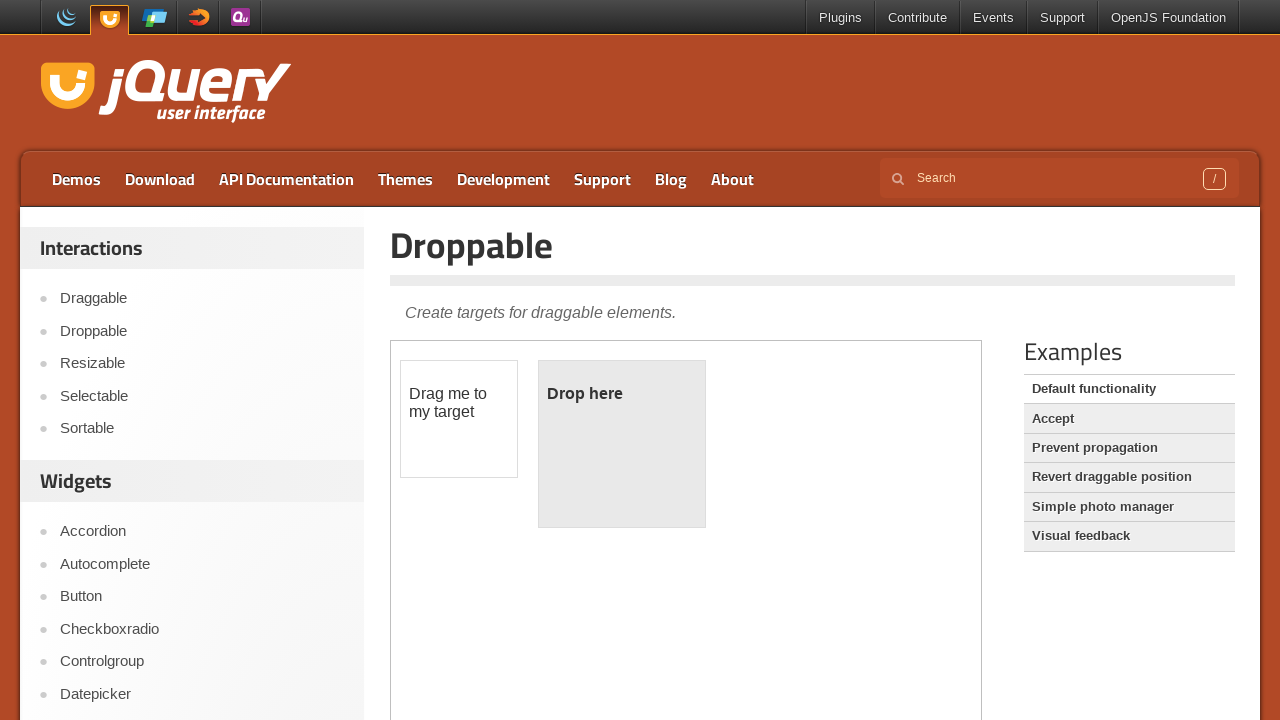

Located the iframe containing drag/drop elements
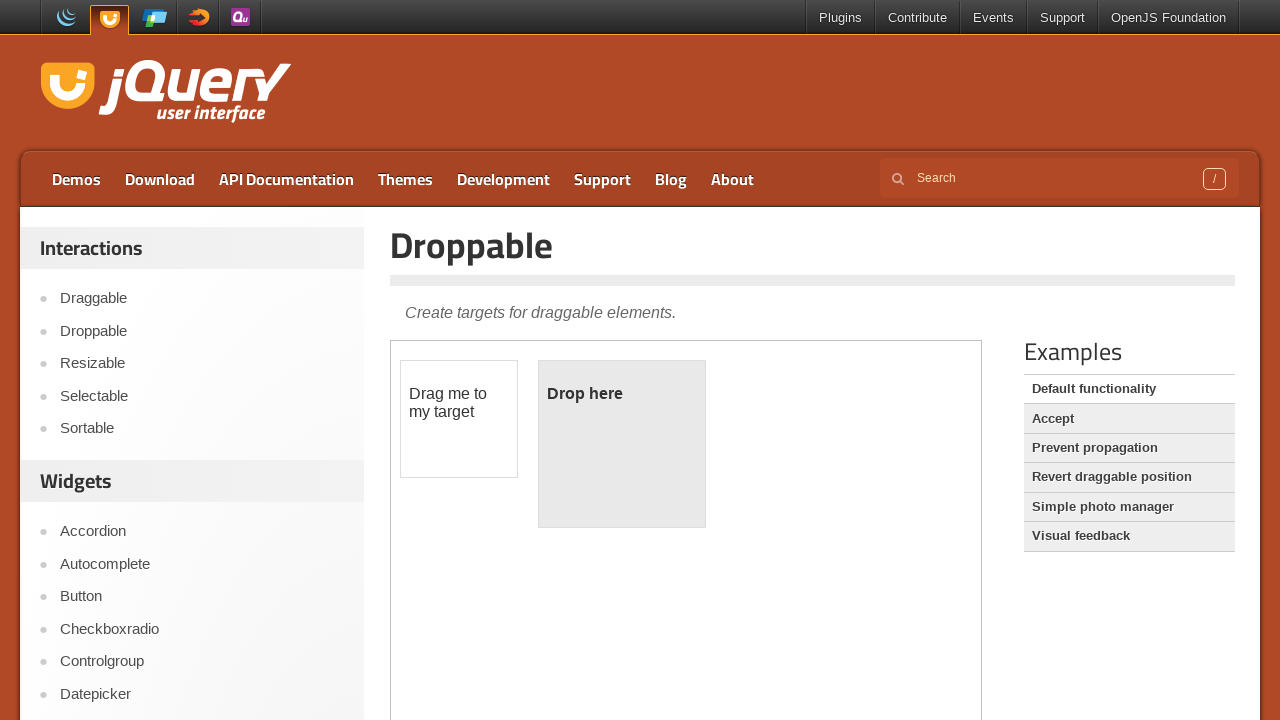

Dragged draggable element onto droppable target area at (622, 444)
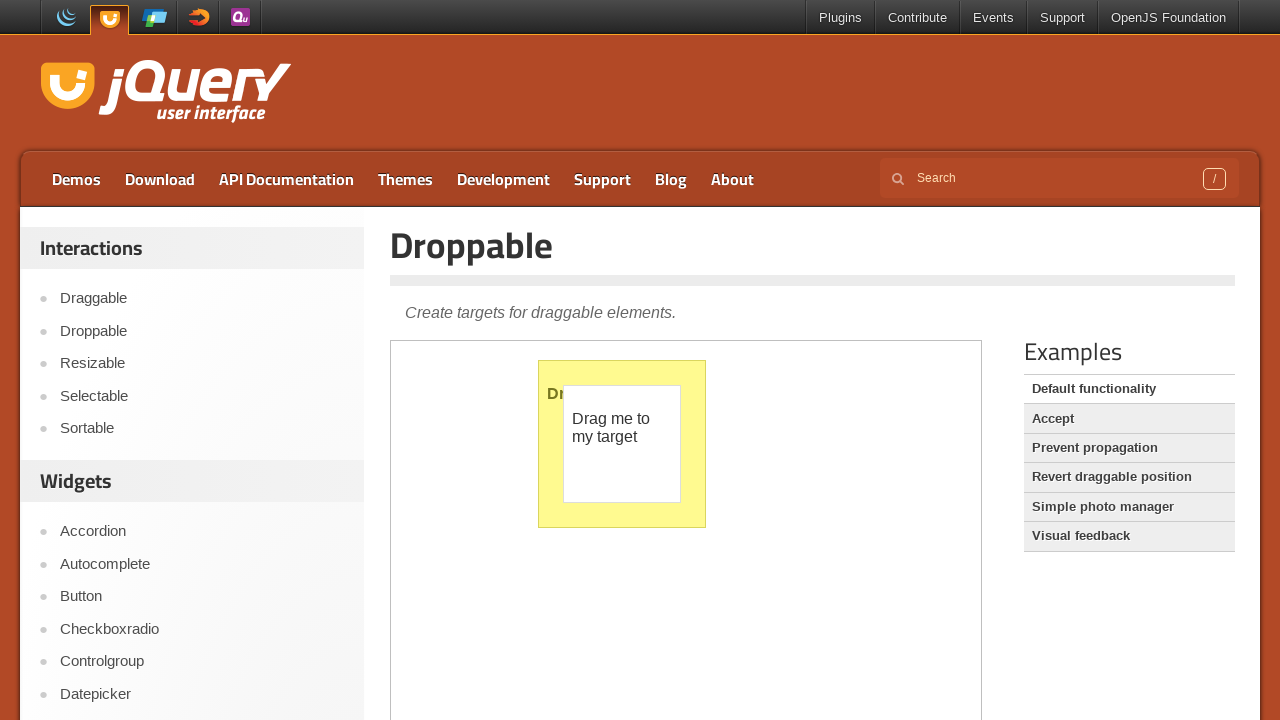

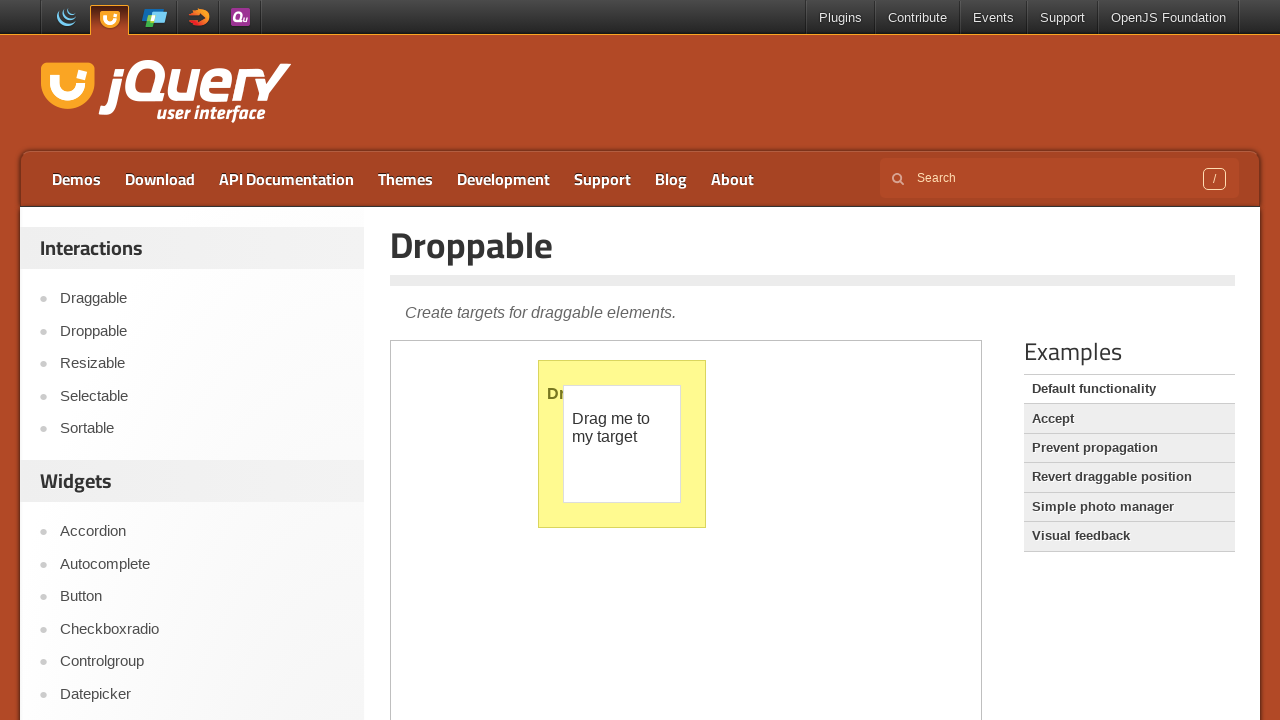